Tests click and hold functionality by drawing a circular pattern on an HTML canvas element using mouse movements.

Starting URL: https://bonigarcia.dev/selenium-webdriver-java/draw-in-canvas.html

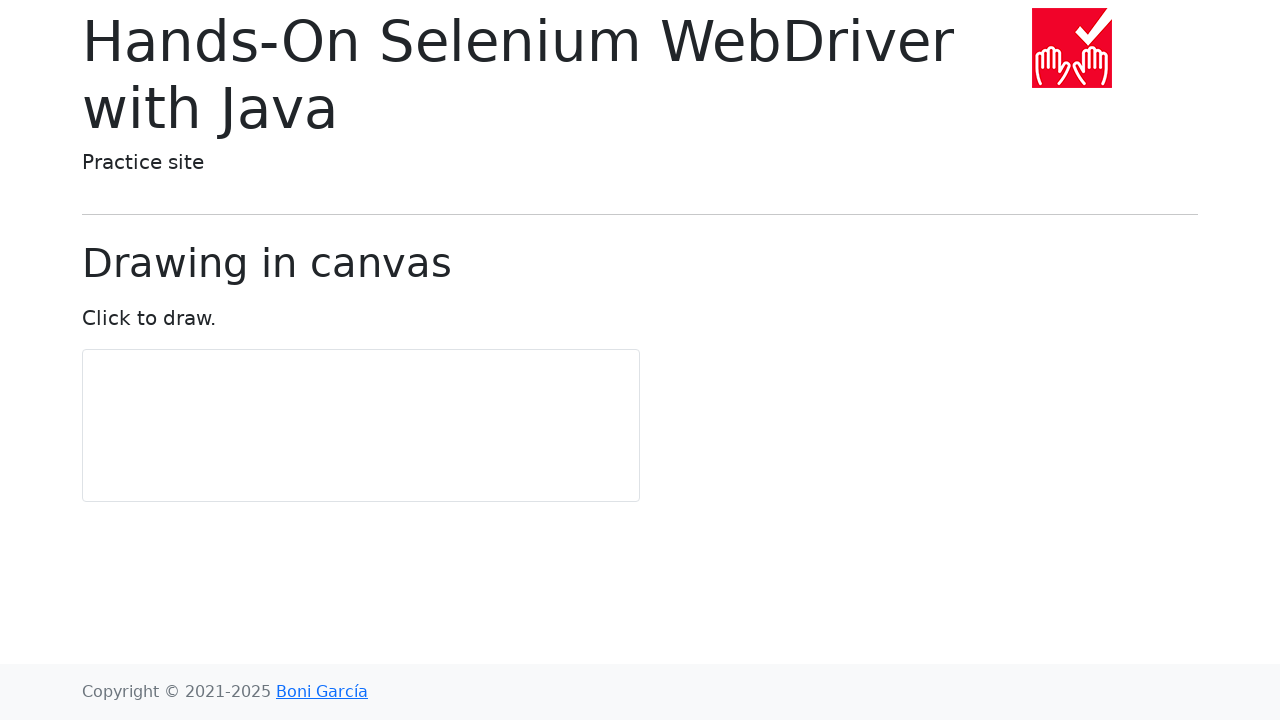

Navigated to canvas drawing test page
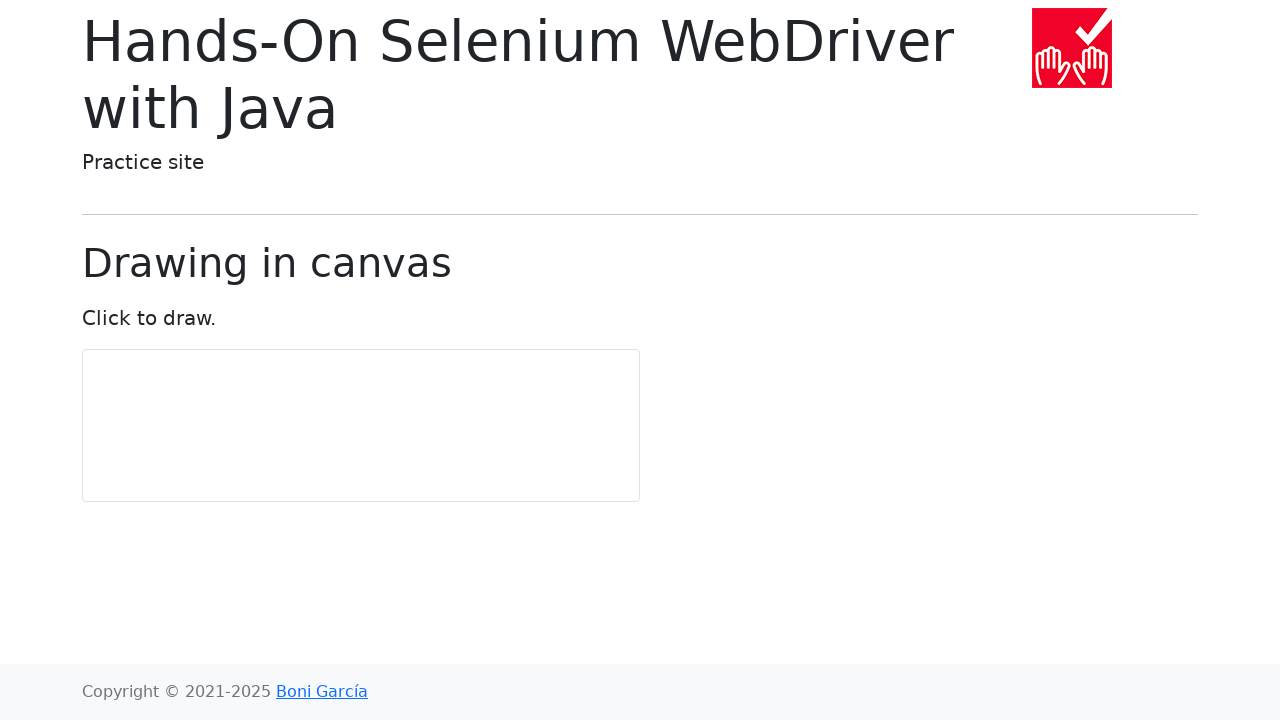

Located canvas element and retrieved bounding box
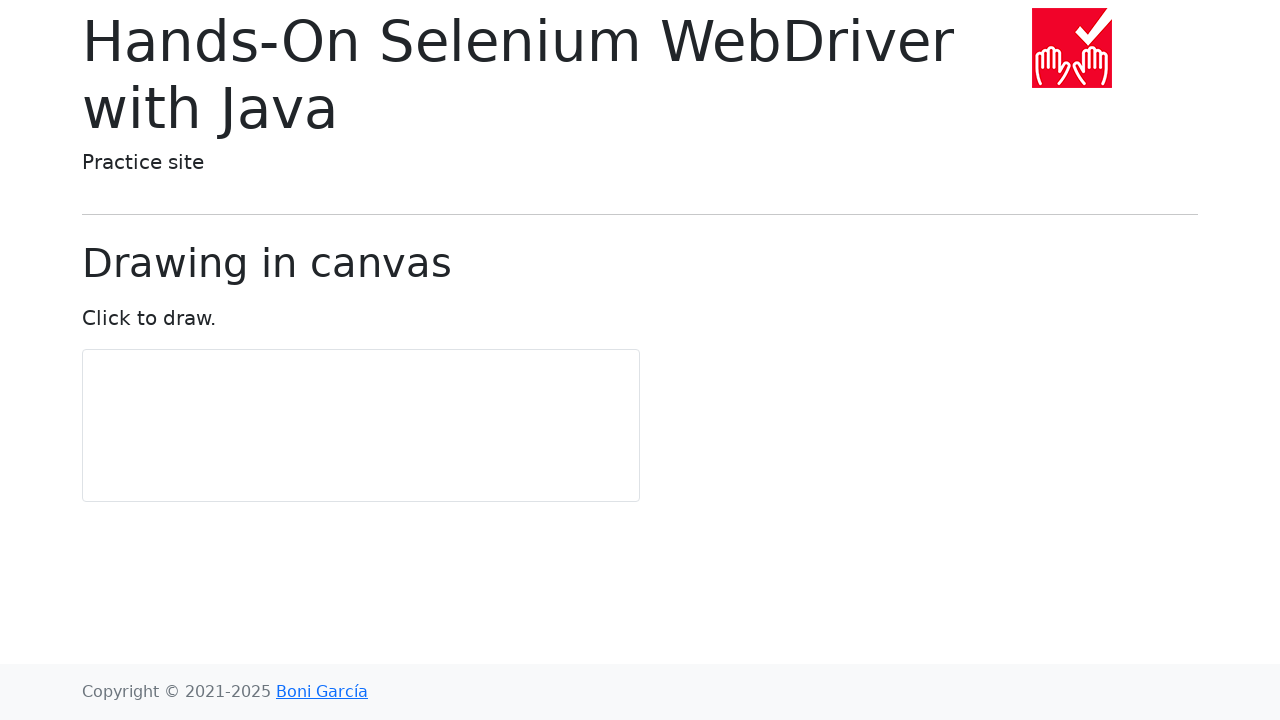

Moved mouse to center of canvas at (361, 426)
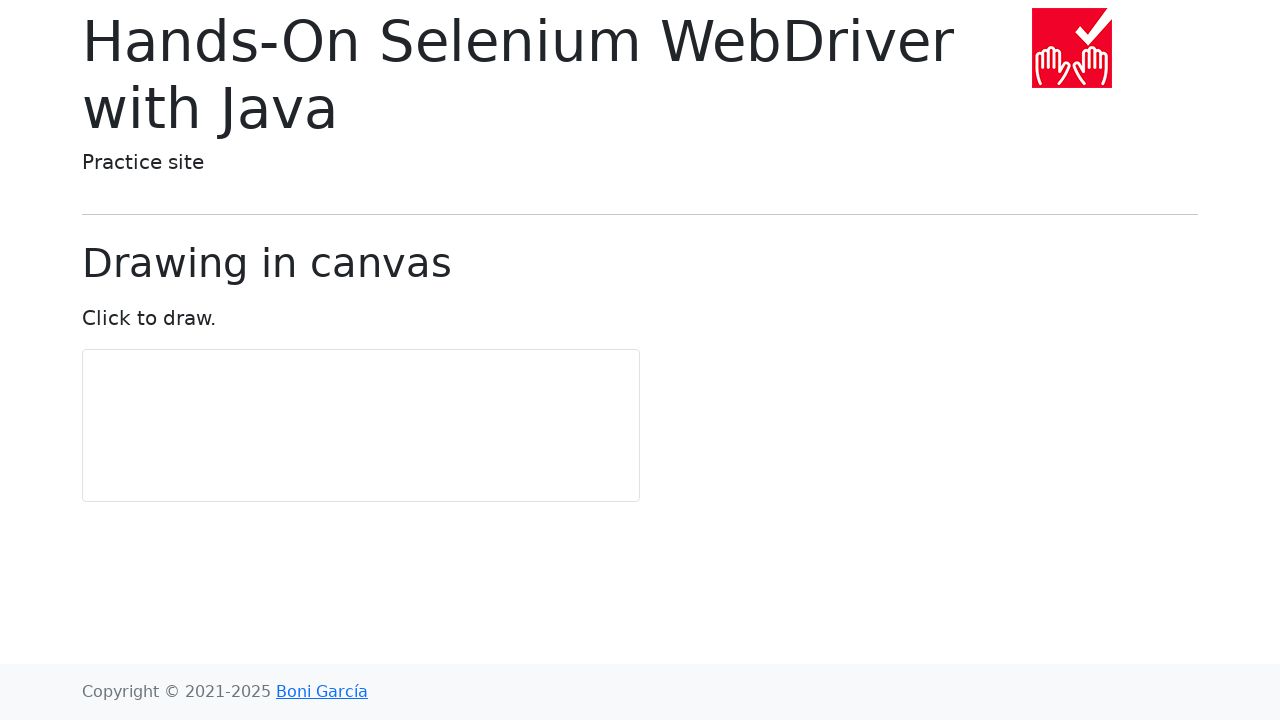

Pressed mouse button down to start drawing at (361, 426)
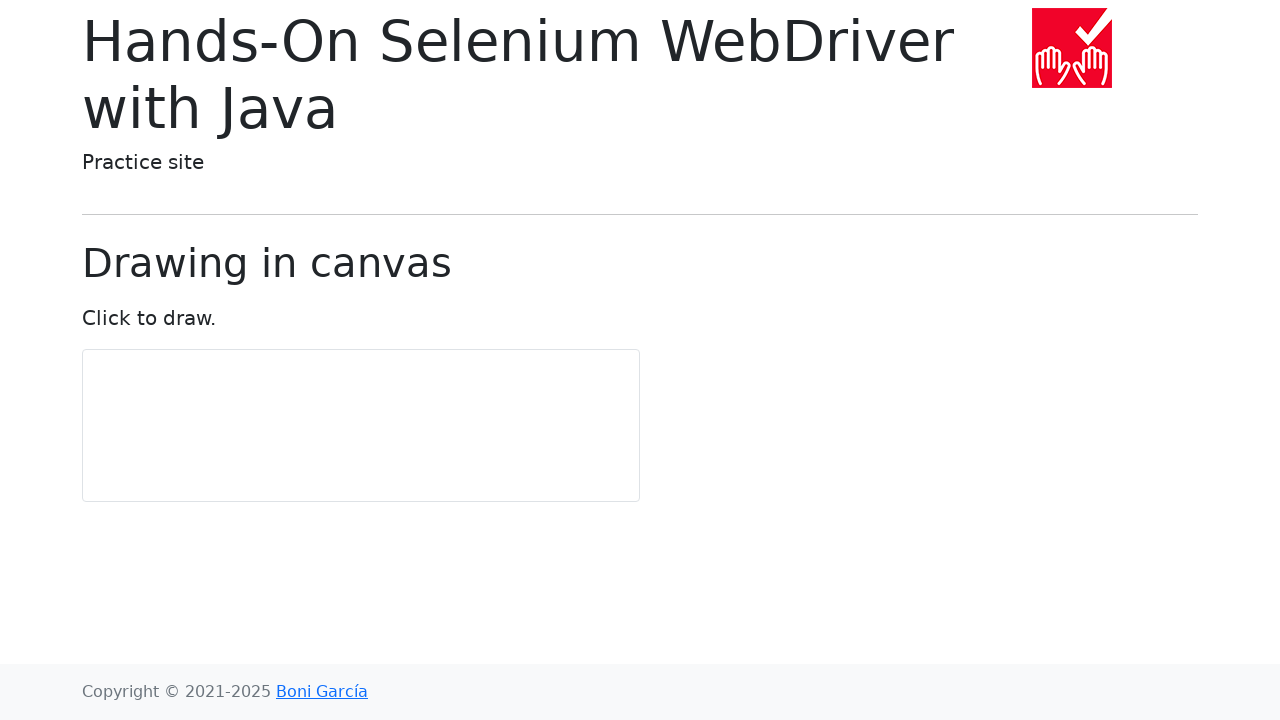

Moved mouse to draw circular pattern point 1 of 11 at (361, 456)
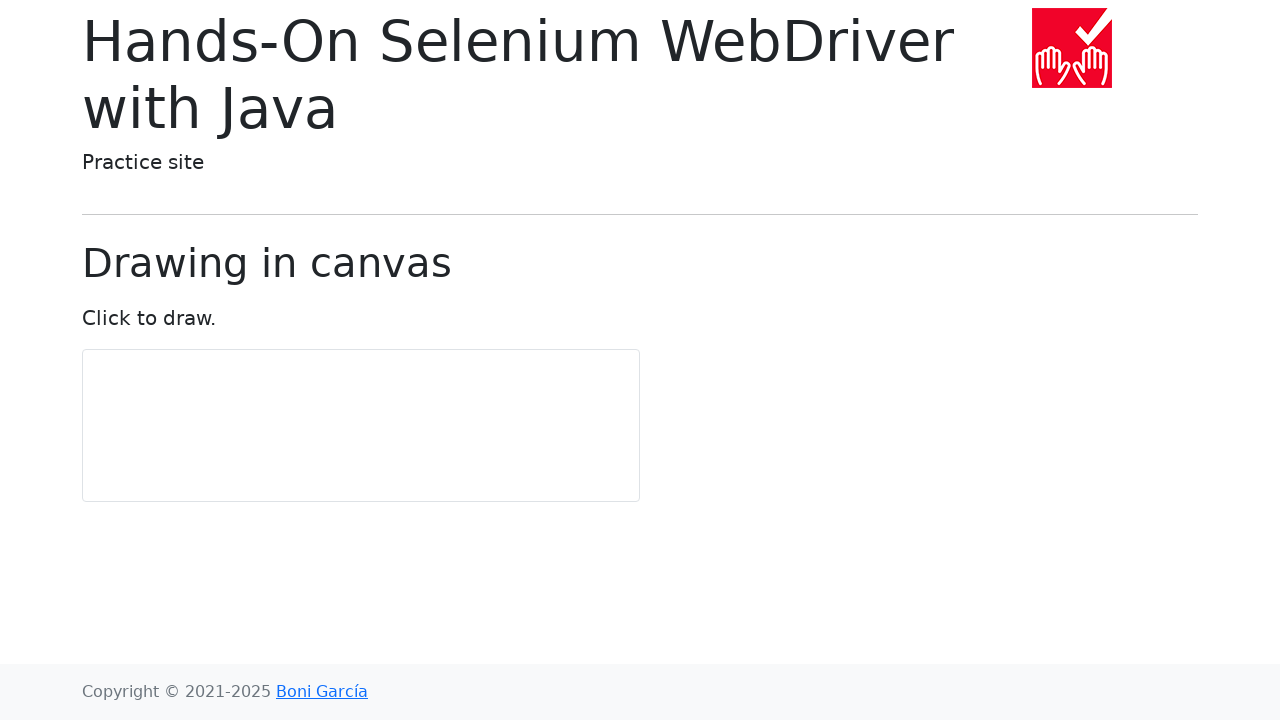

Moved mouse to draw circular pattern point 2 of 11 at (379, 480)
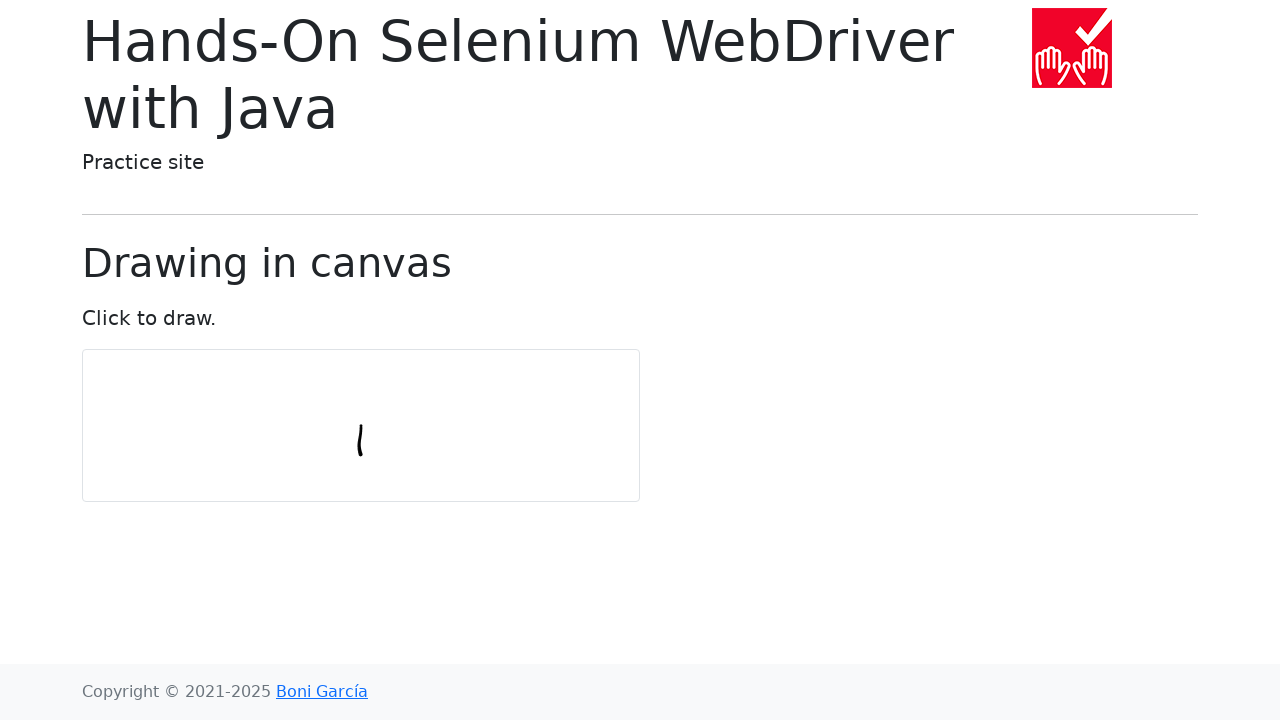

Moved mouse to draw circular pattern point 3 of 11 at (407, 489)
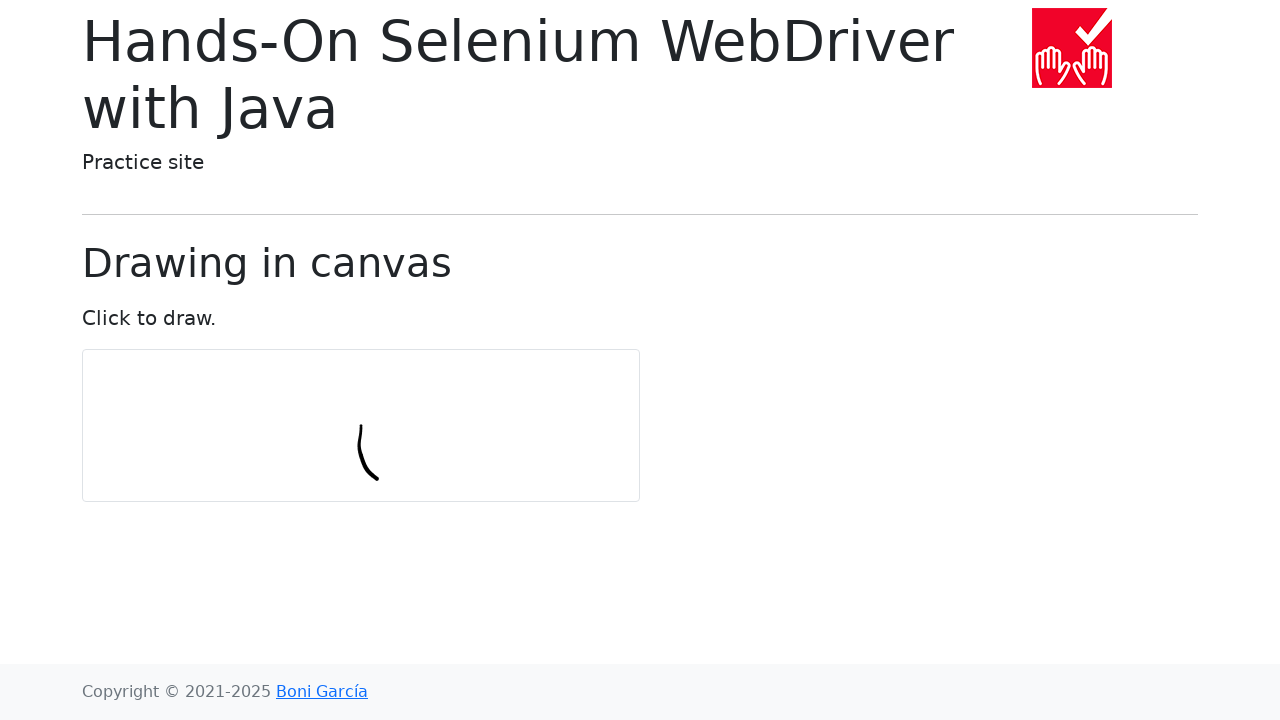

Moved mouse to draw circular pattern point 4 of 11 at (436, 480)
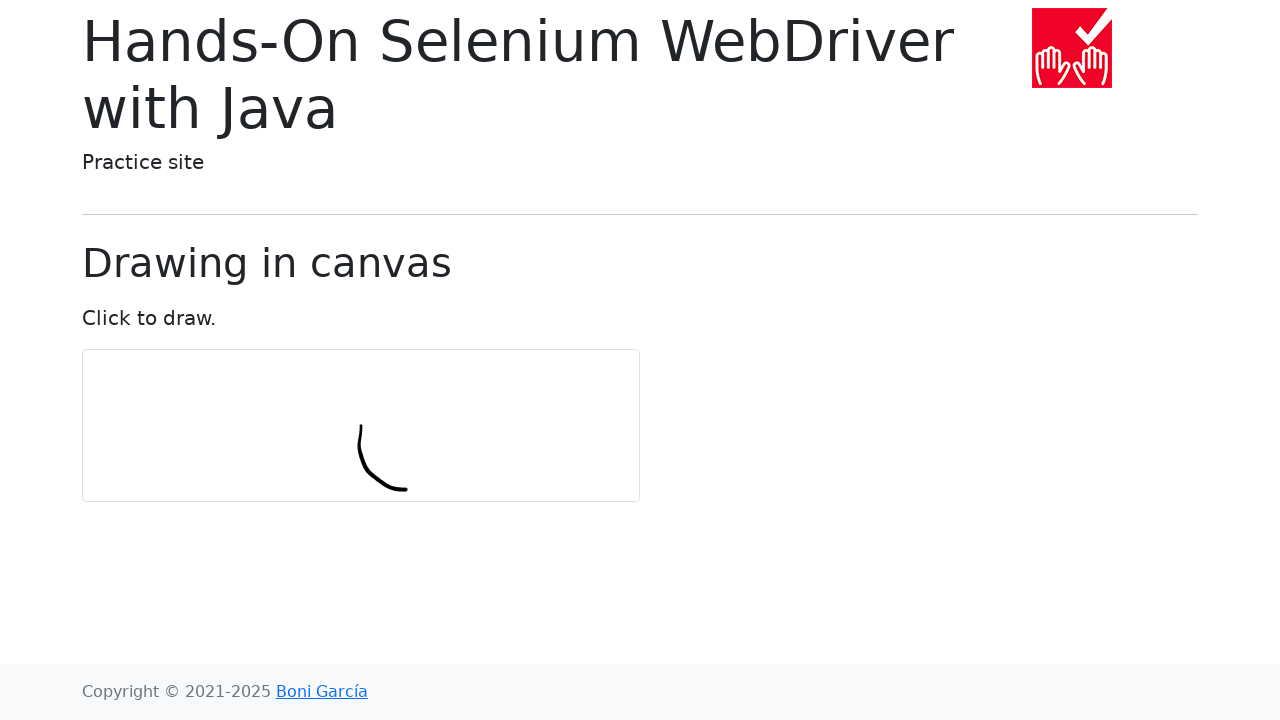

Moved mouse to draw circular pattern point 5 of 11 at (453, 456)
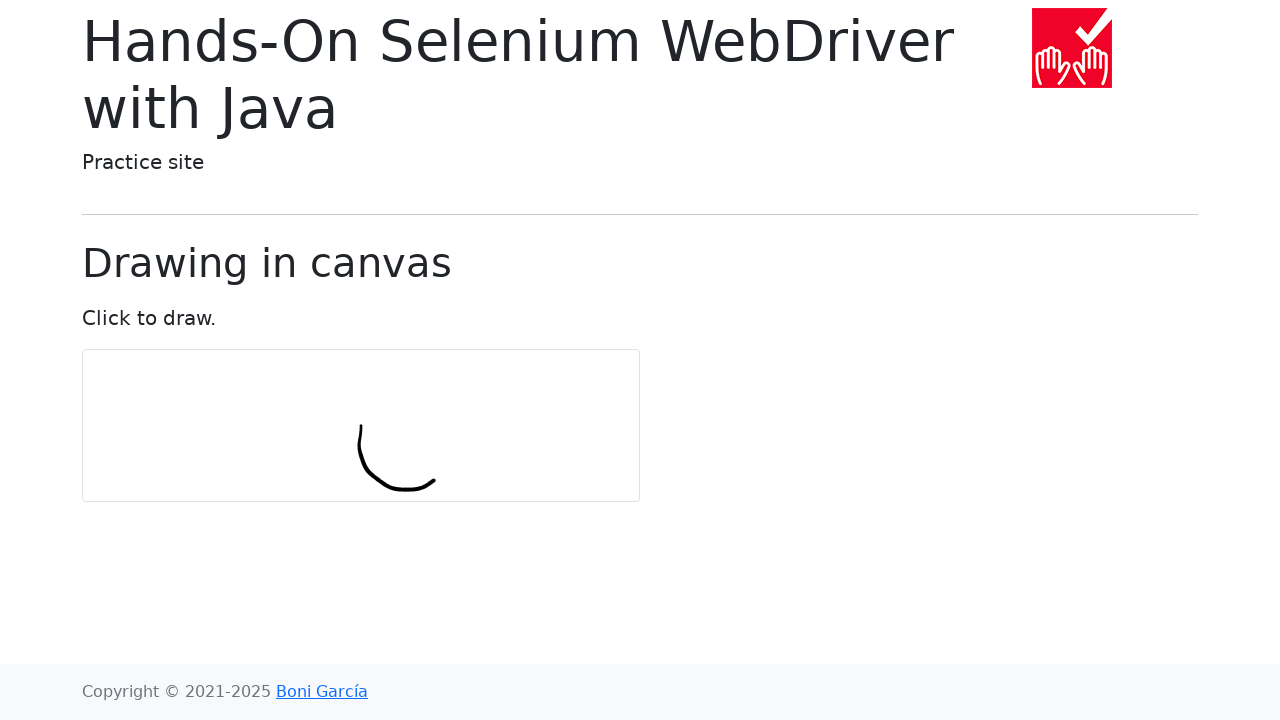

Moved mouse to draw circular pattern point 6 of 11 at (453, 426)
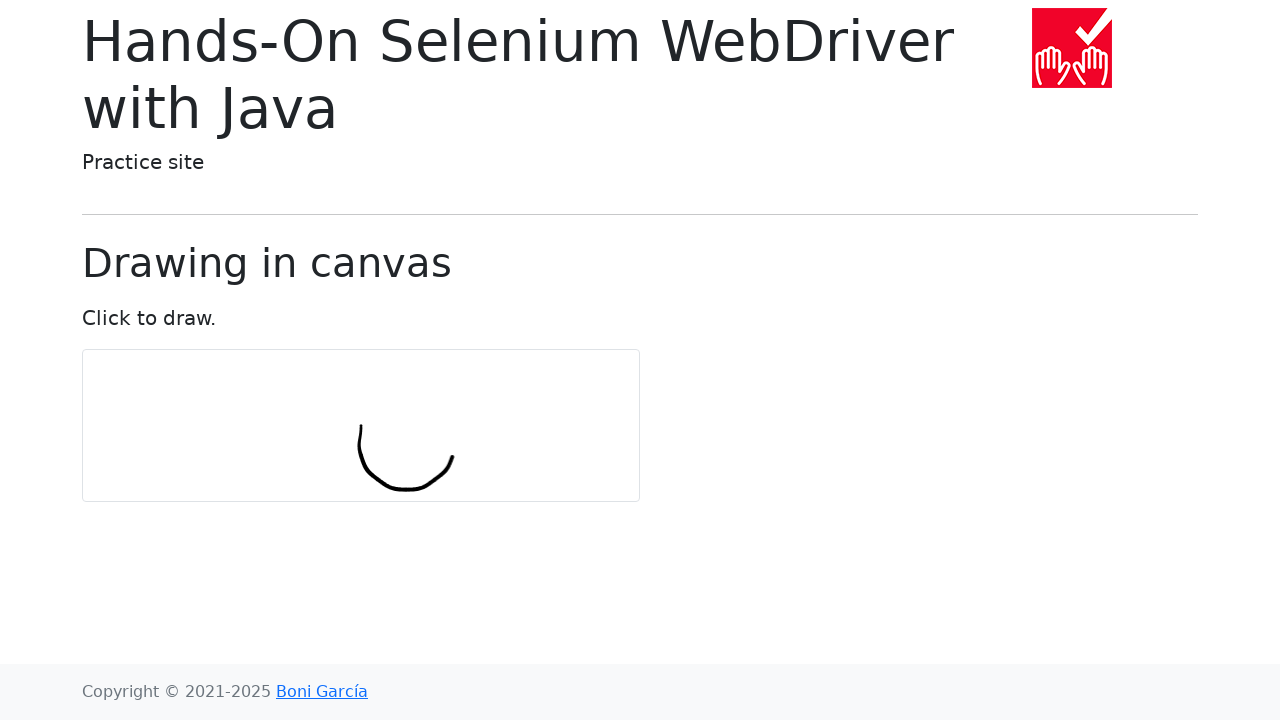

Moved mouse to draw circular pattern point 7 of 11 at (436, 401)
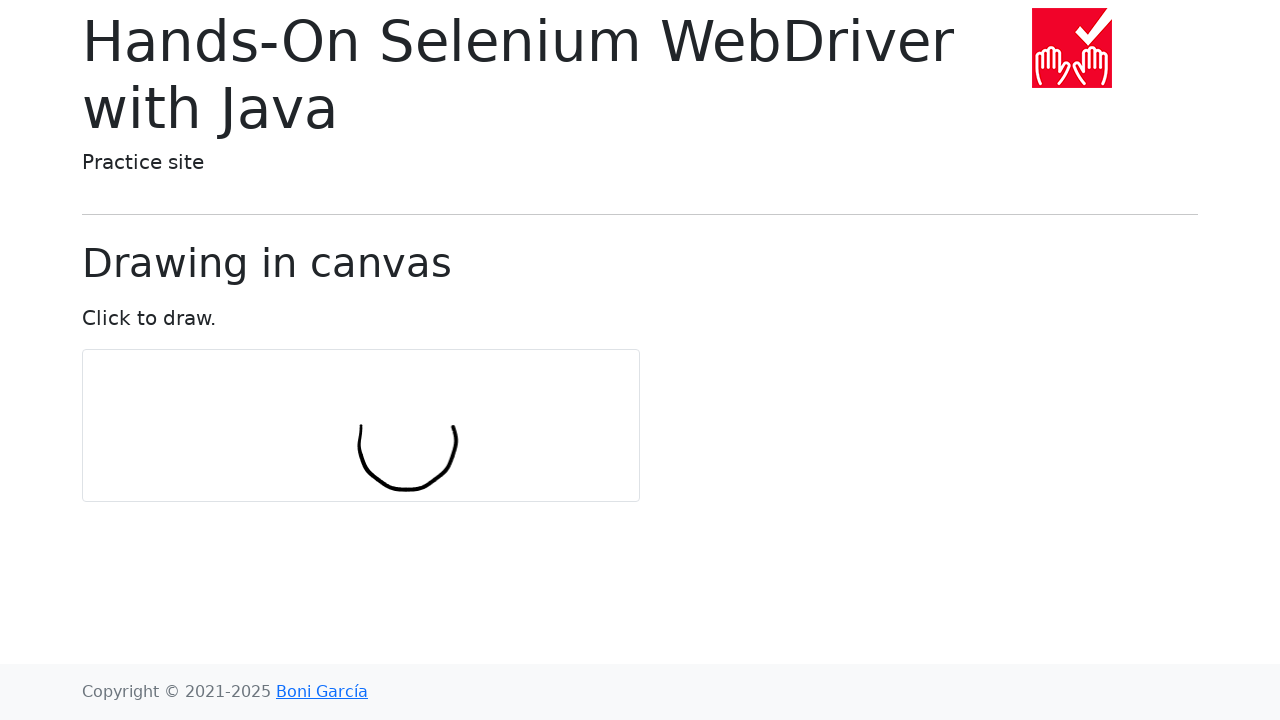

Moved mouse to draw circular pattern point 8 of 11 at (407, 392)
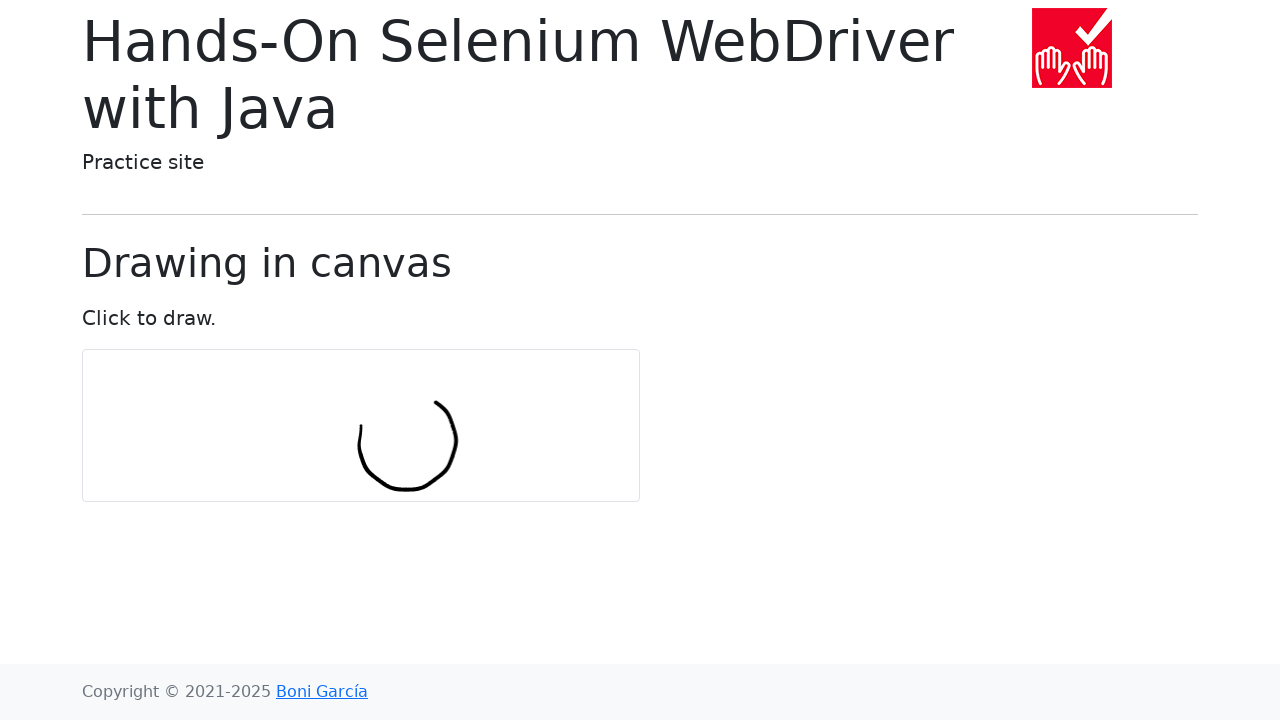

Moved mouse to draw circular pattern point 9 of 11 at (379, 401)
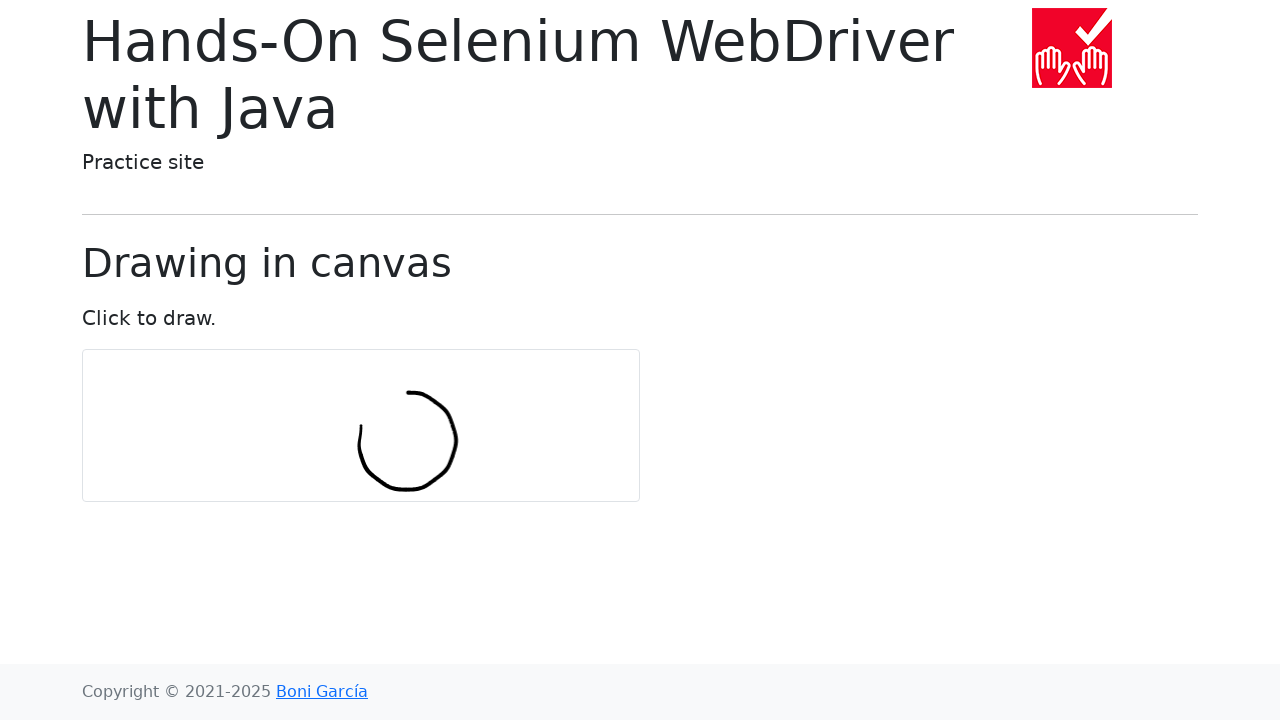

Moved mouse to draw circular pattern point 10 of 11 at (361, 426)
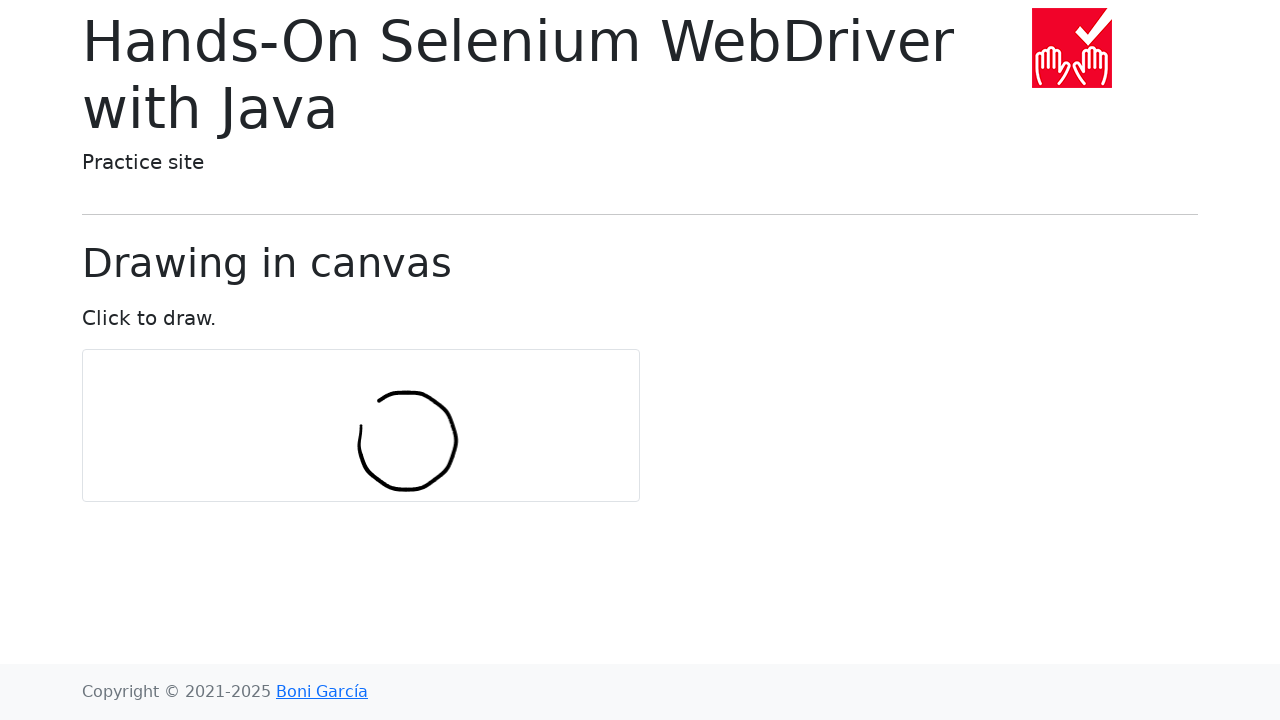

Moved mouse to draw circular pattern point 11 of 11 at (361, 456)
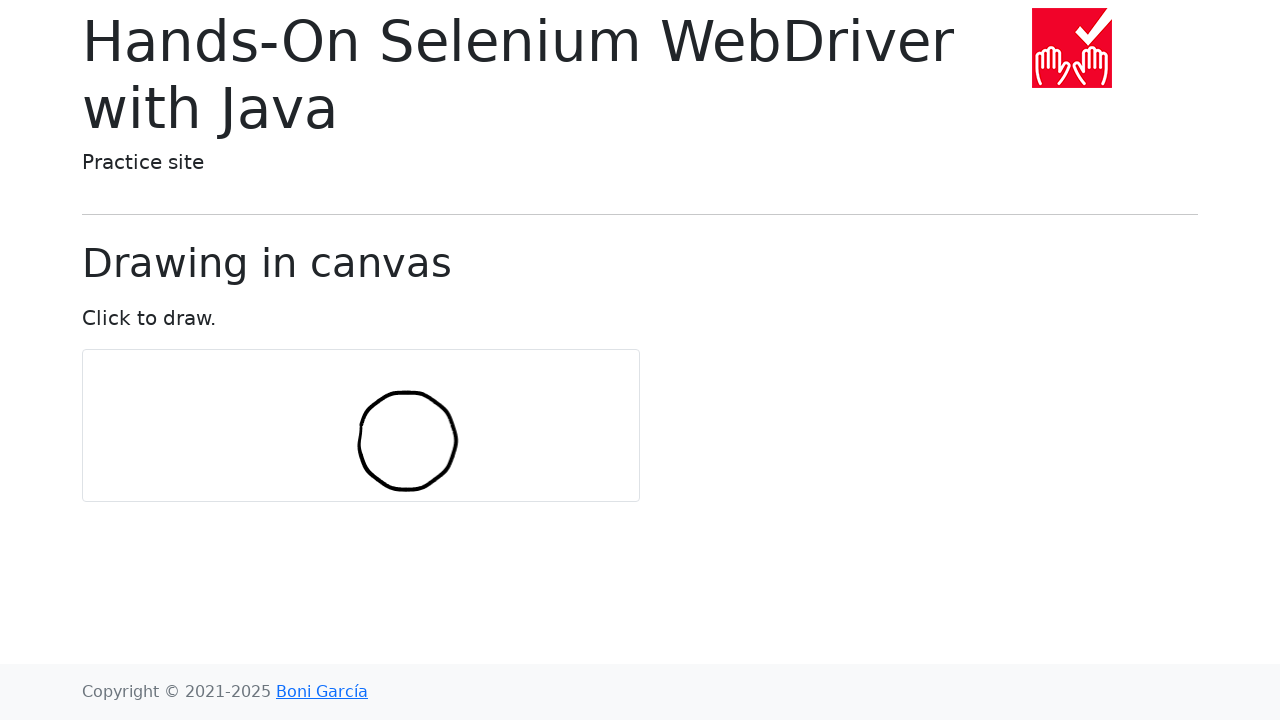

Released mouse button to complete circular drawing at (361, 456)
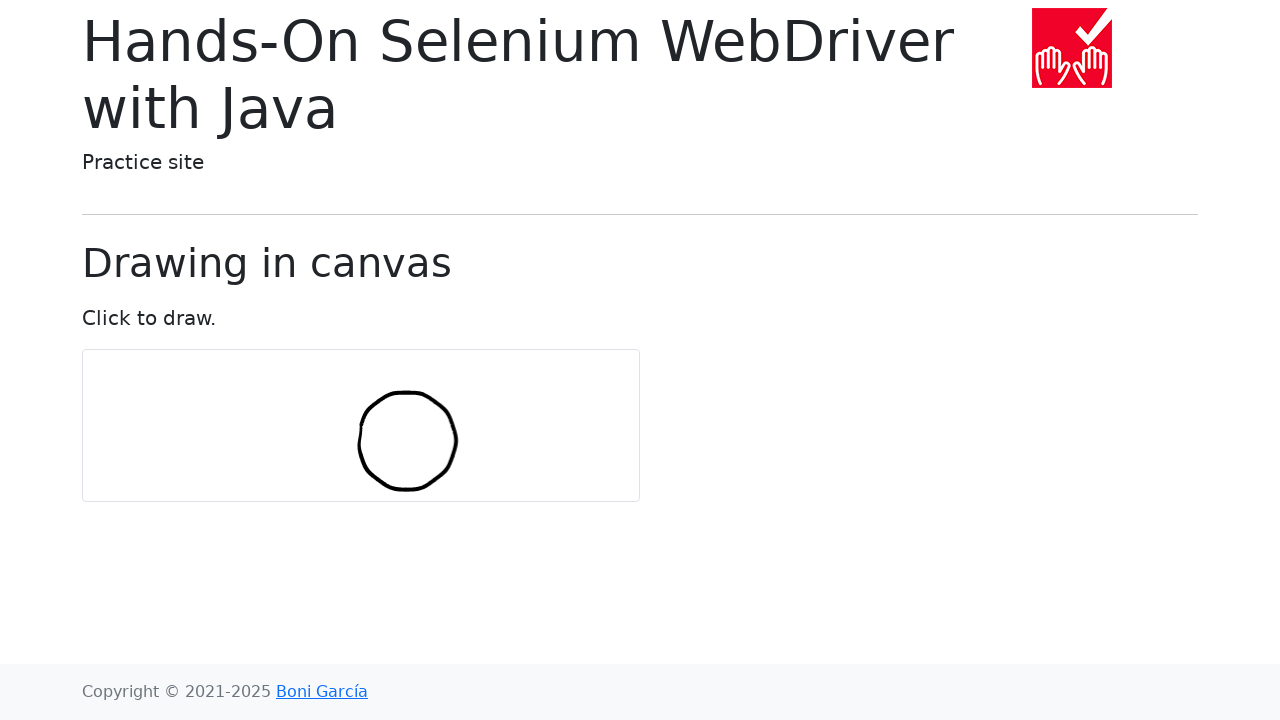

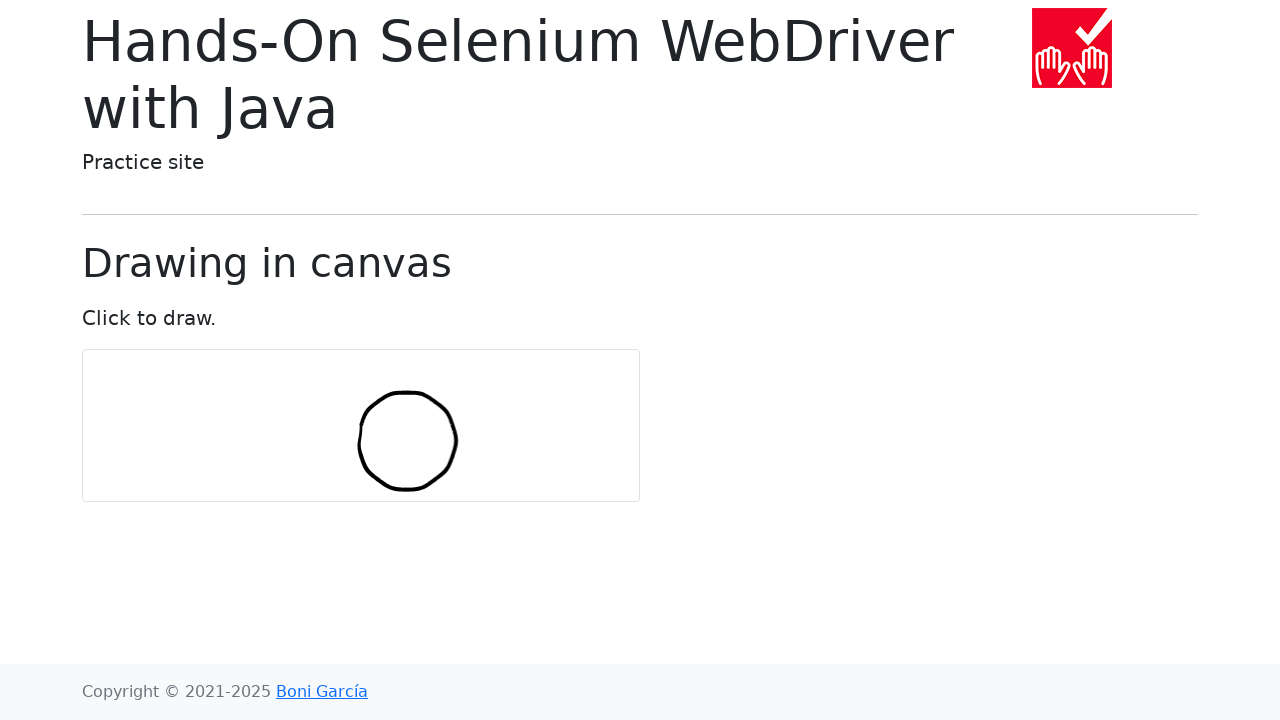